Tests the product add-to-cart functionality by navigating to the Products page, hovering over the first product, and clicking the Add to Cart button.

Starting URL: http://automationexercise.com

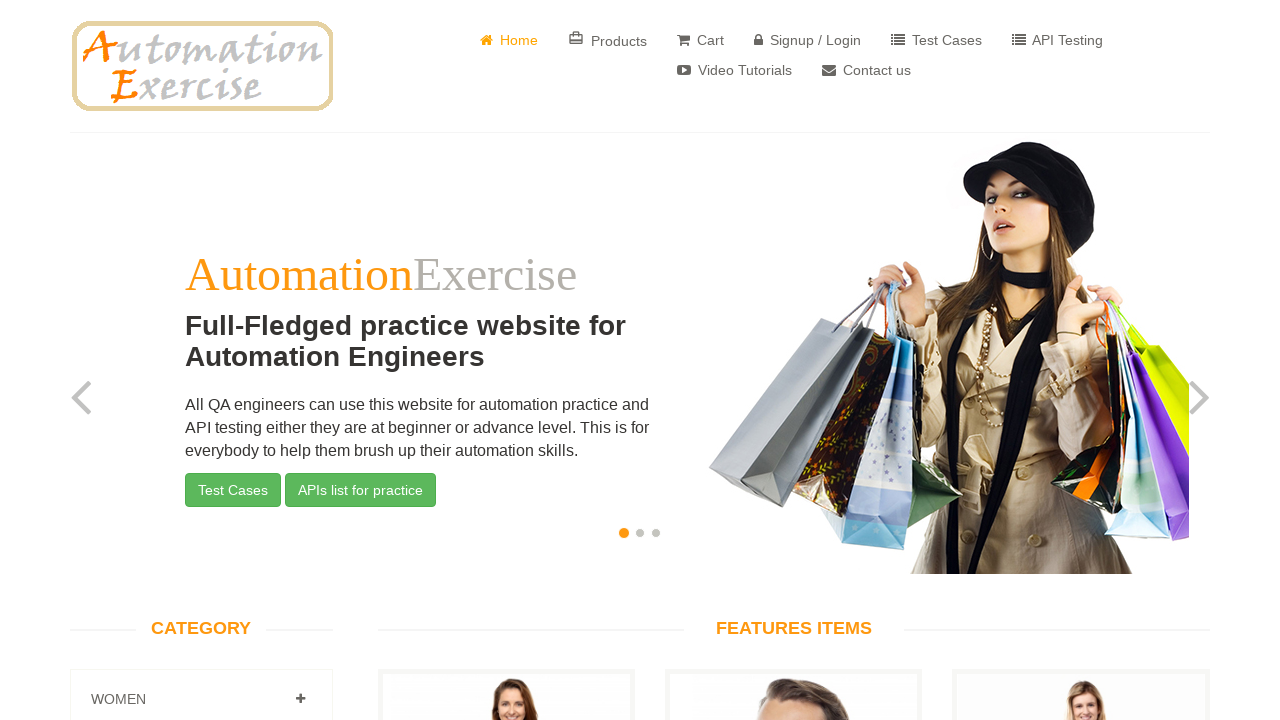

Home page loaded and URL verified
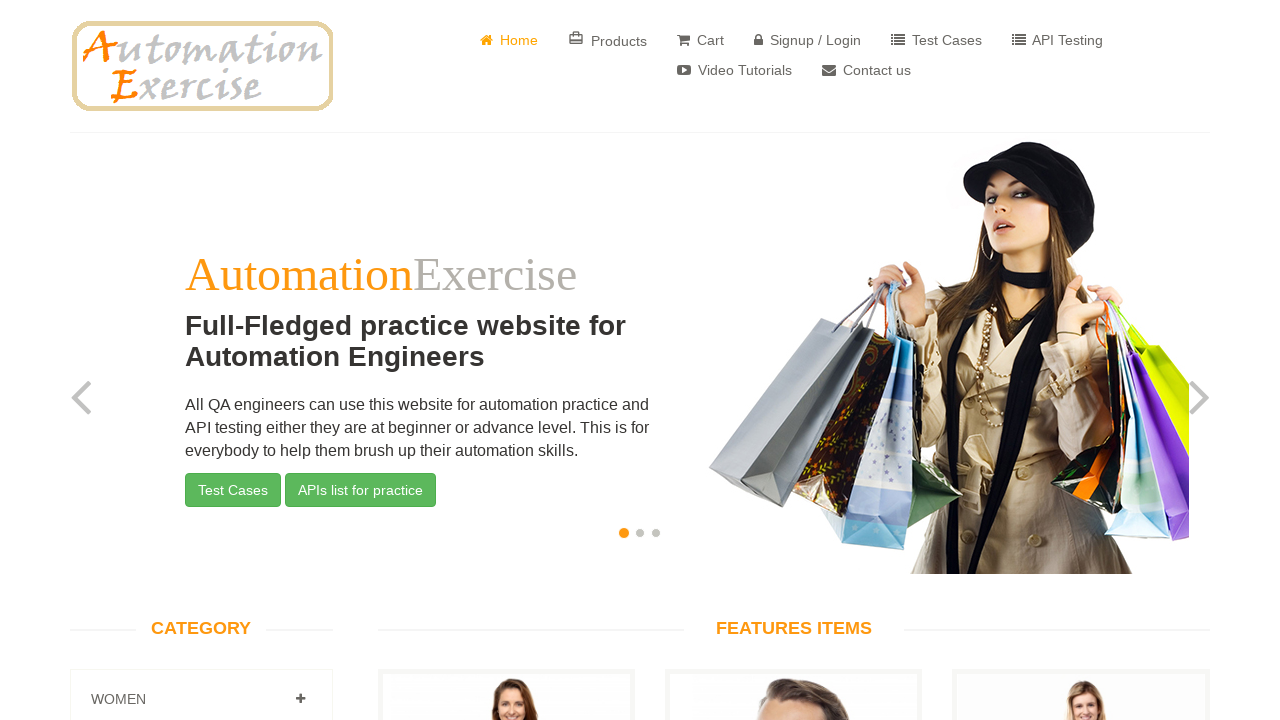

Clicked Products button at (608, 40) on a[href='/products']
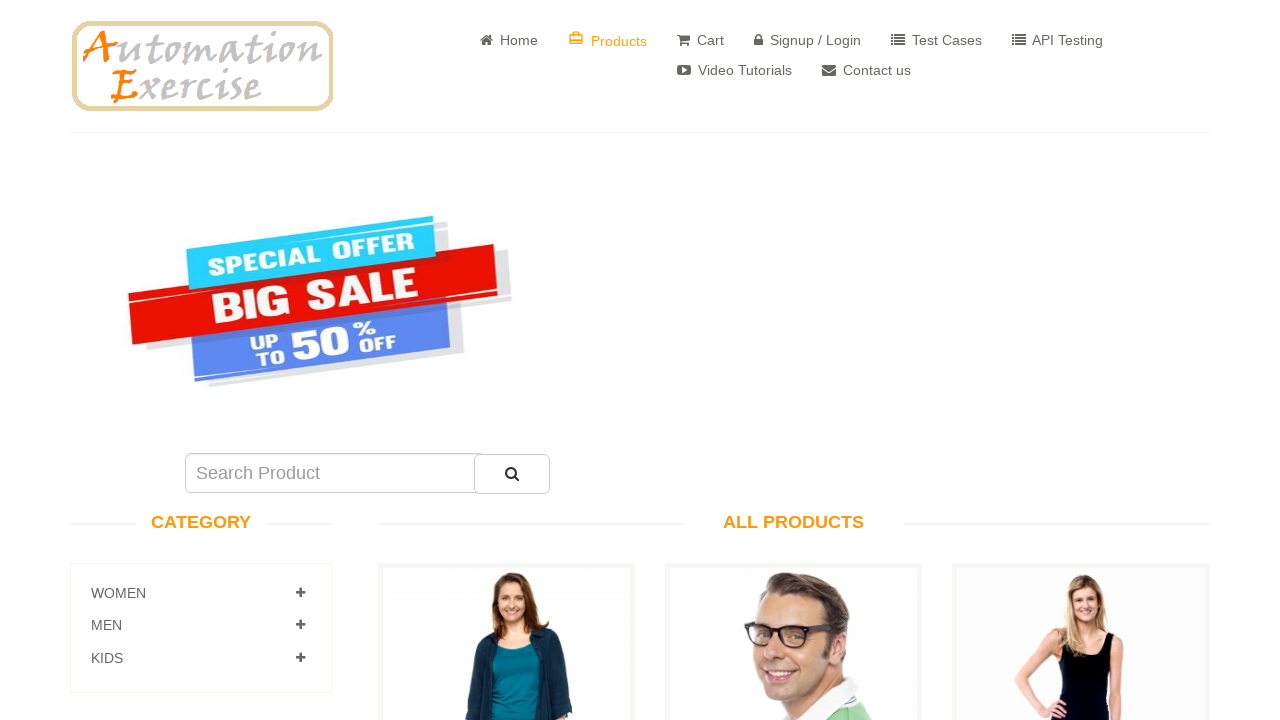

Products page loaded with product images visible
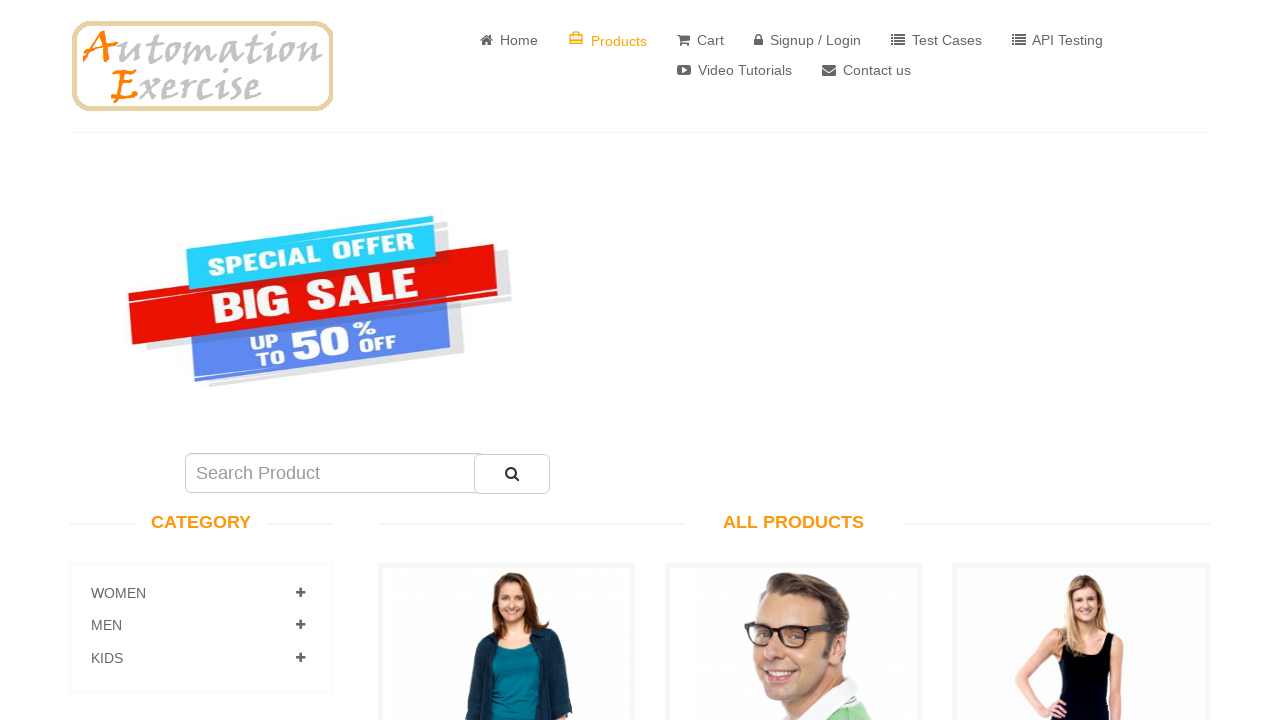

Hovered over first product at (506, 605) on img[src='/get_product_picture/1']
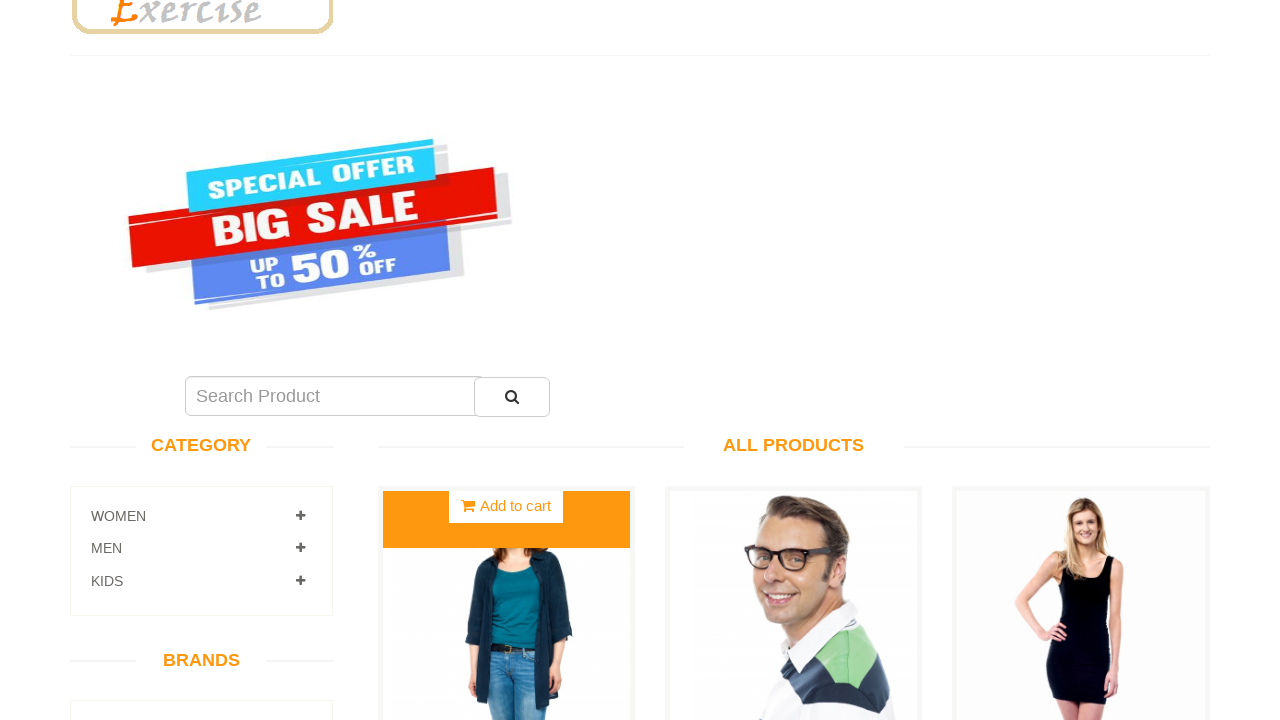

Clicked Add to Cart button for first product at (506, 704) on a[data-product-id='1']:visible
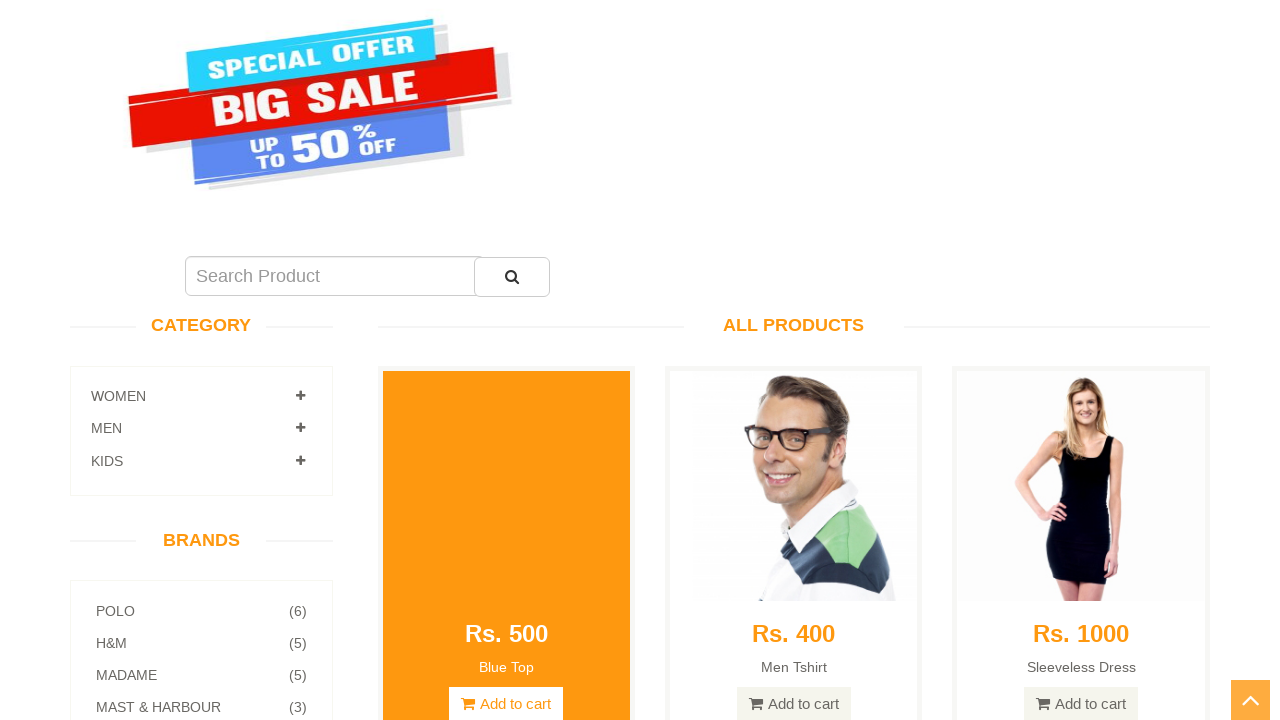

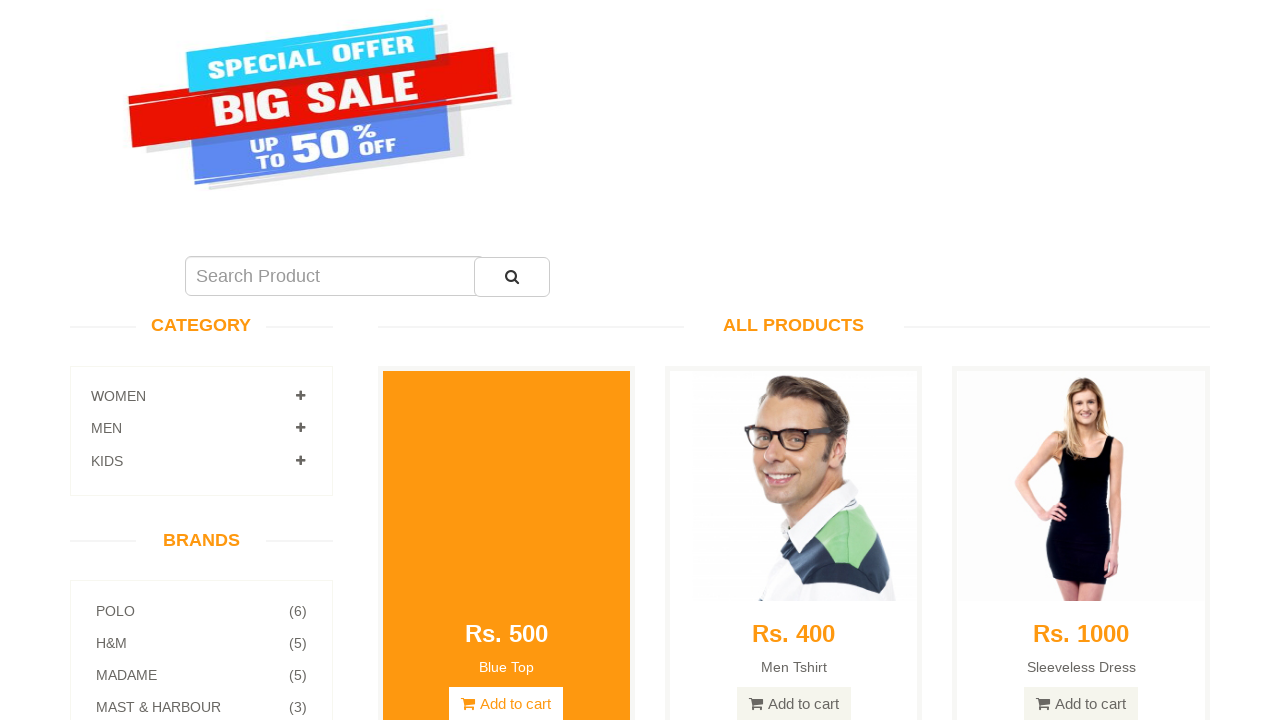